Basic smoke test that navigates to The Internet test site and verifies the page loads by checking the title exists

Starting URL: https://the-internet.herokuapp.com/

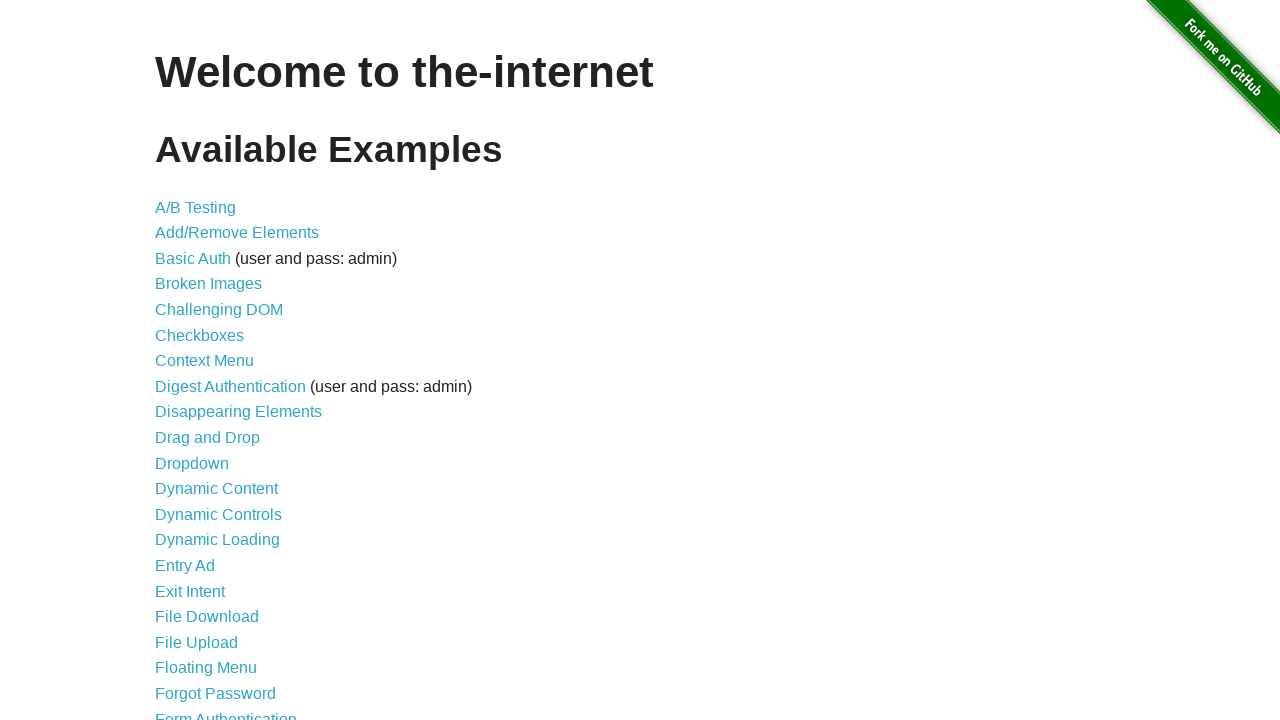

Set viewport size to mobile dimensions (375x812)
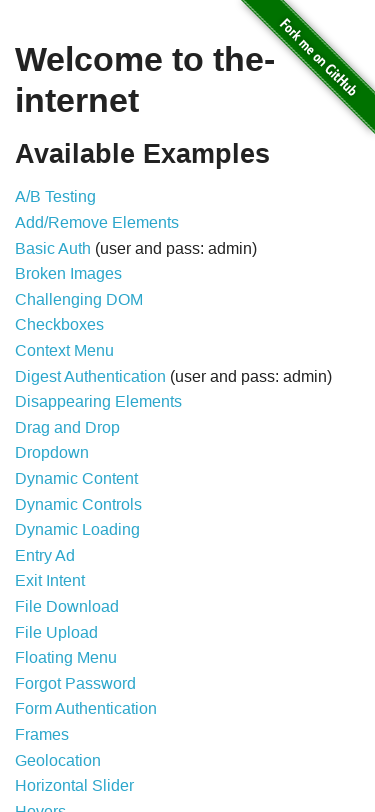

Waited for page to reach domcontentloaded state
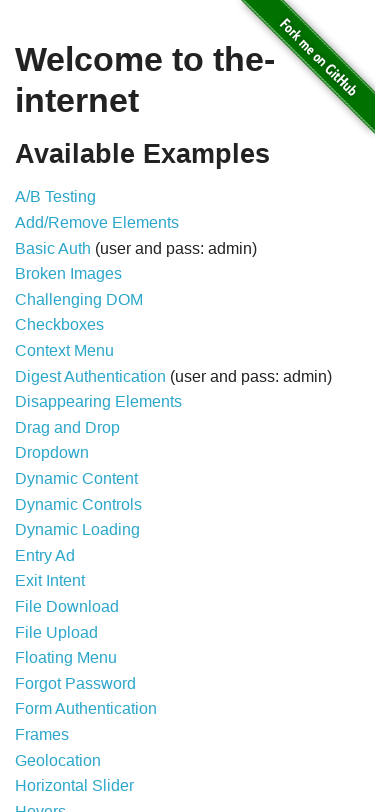

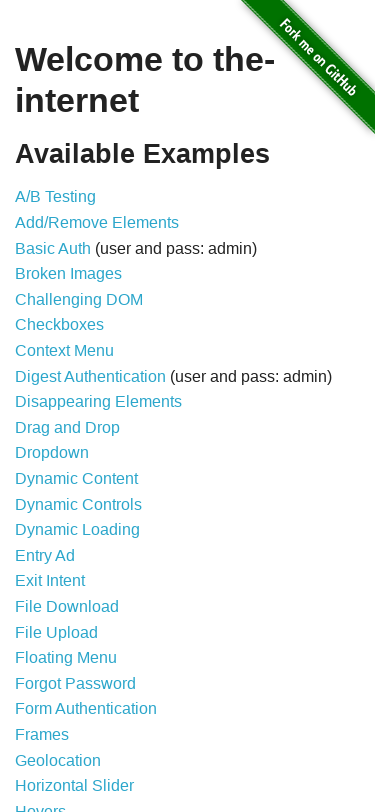